Tests CSS hover effects by hovering over a demo button element and pausing to observe the hover state change

Starting URL: https://www.lambdatest.com/selenium-playground/hover-demo

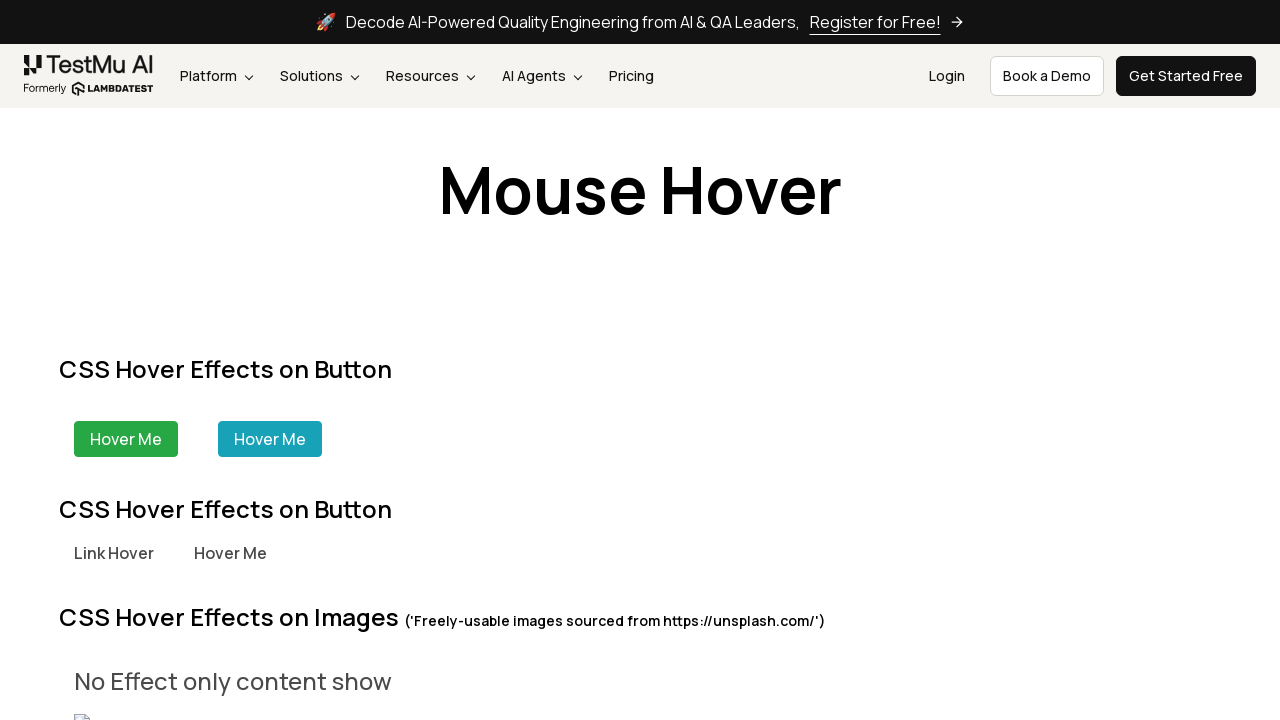

Located the hover demo button element
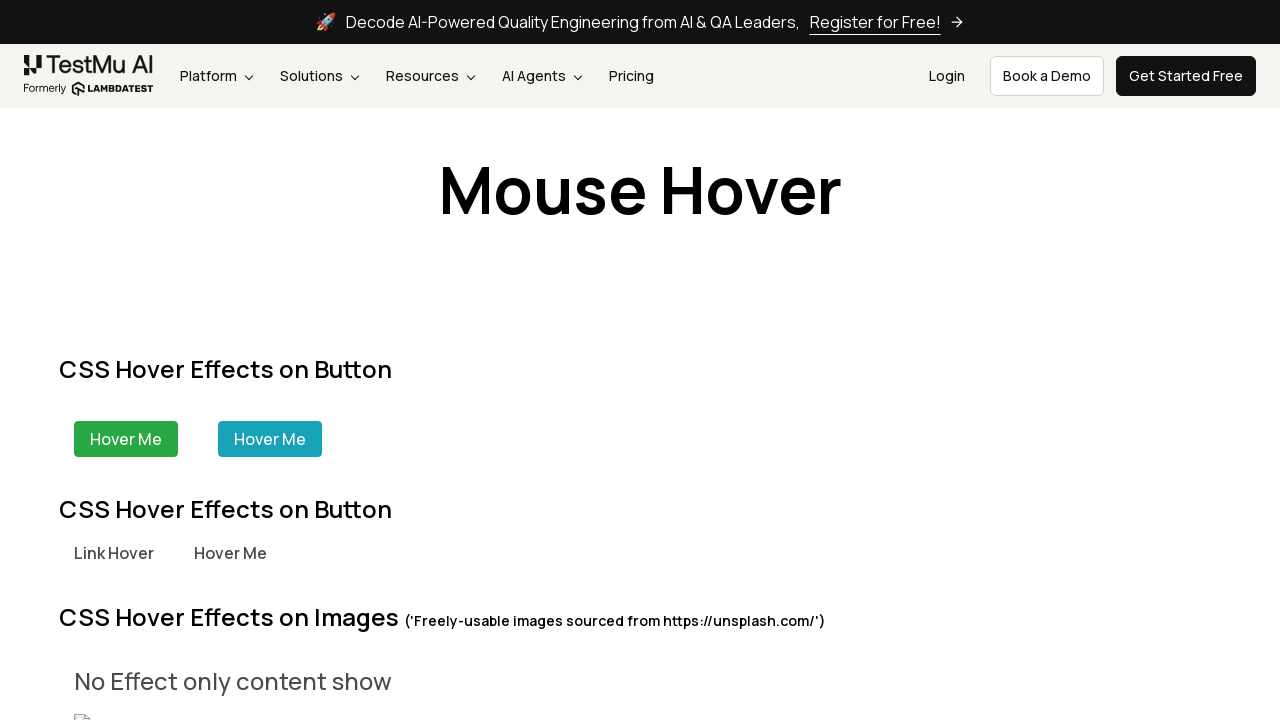

Hovered over the demo button to trigger CSS hover effect at (126, 439) on xpath=//h2[text()='CSS Hover Effects on Button'][1]/following-sibling::div//div[
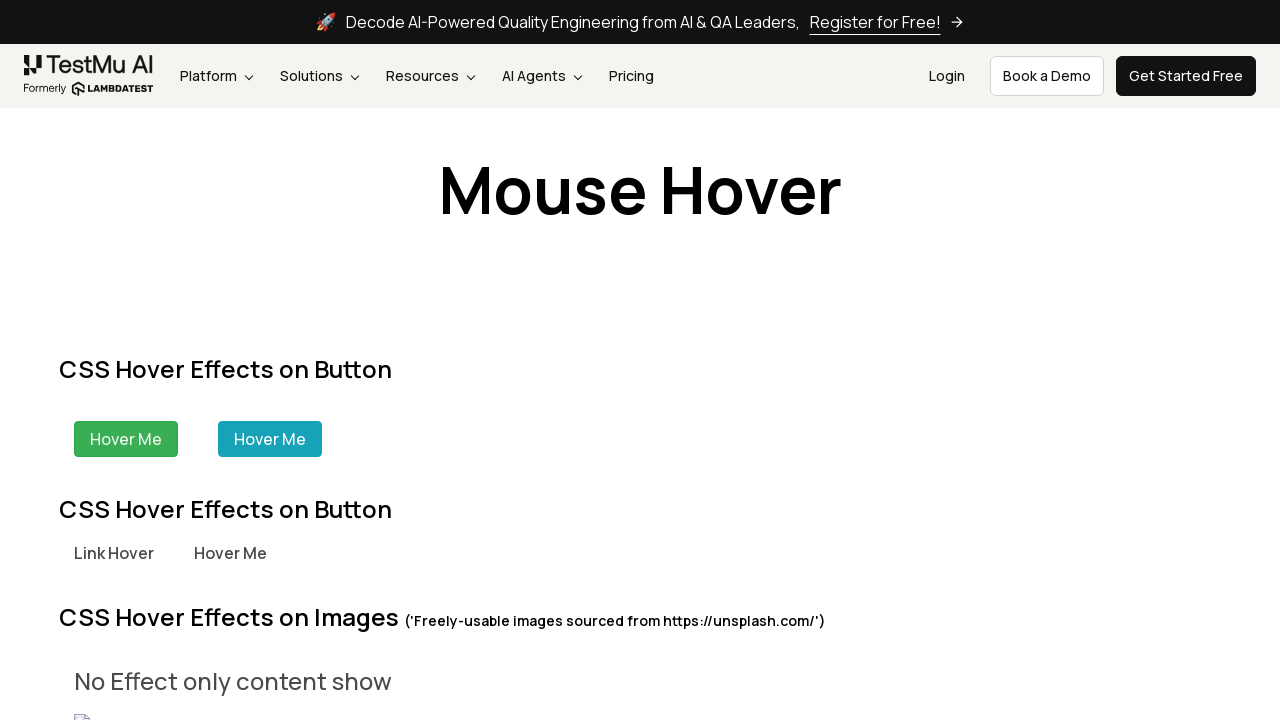

Paused for 1 second to observe the hover state change
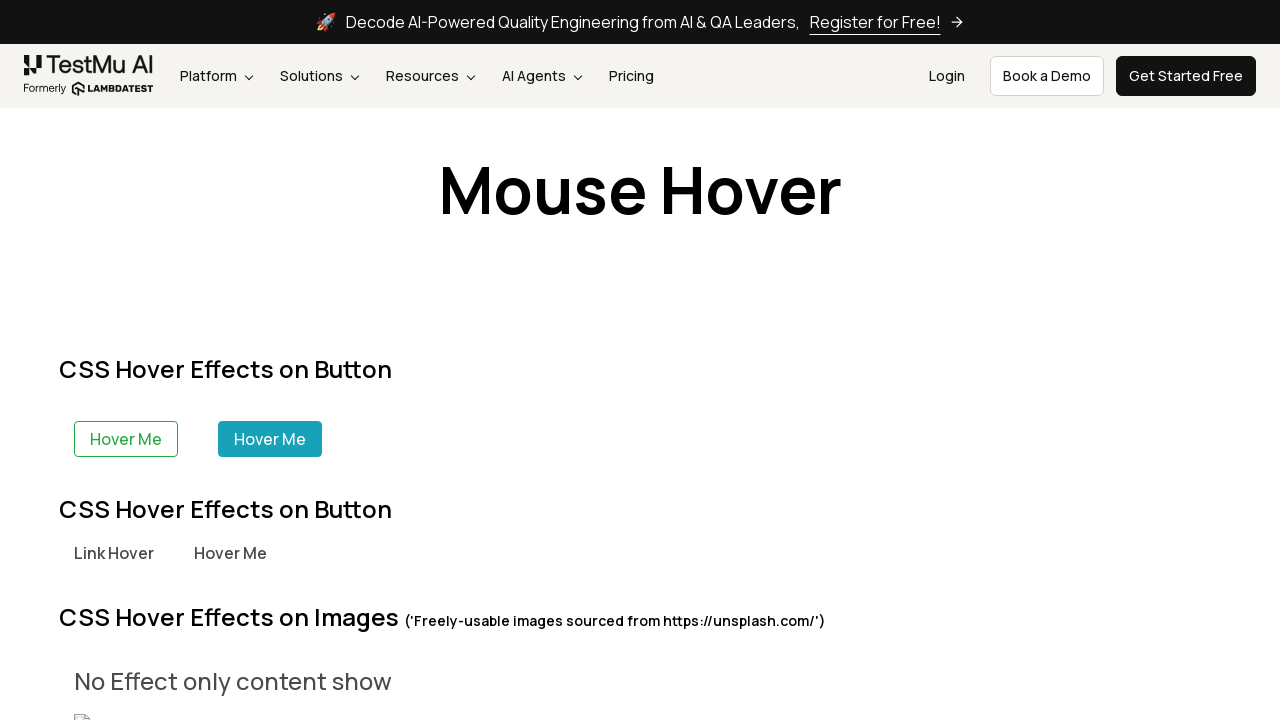

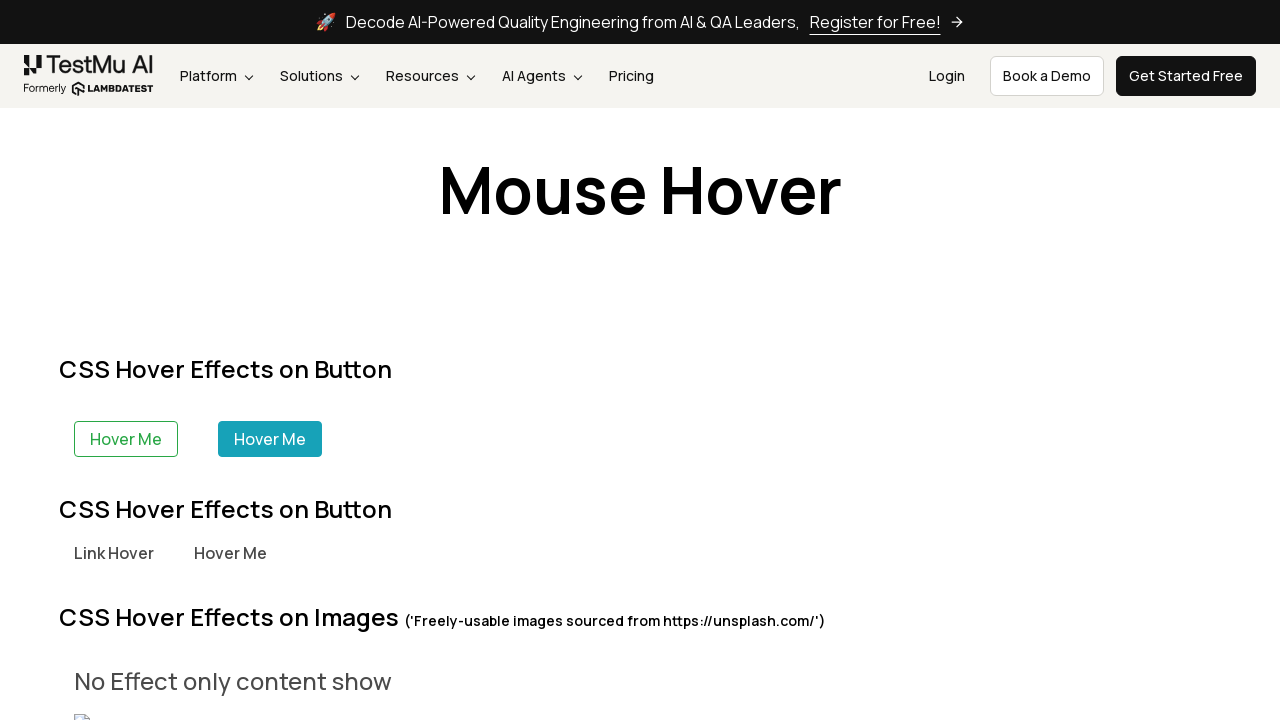